Tests handling of JavaScript alerts by clicking a button to trigger an alert, accepting it, and verifying the result message is displayed correctly on the page.

Starting URL: http://the-internet.herokuapp.com/javascript_alerts

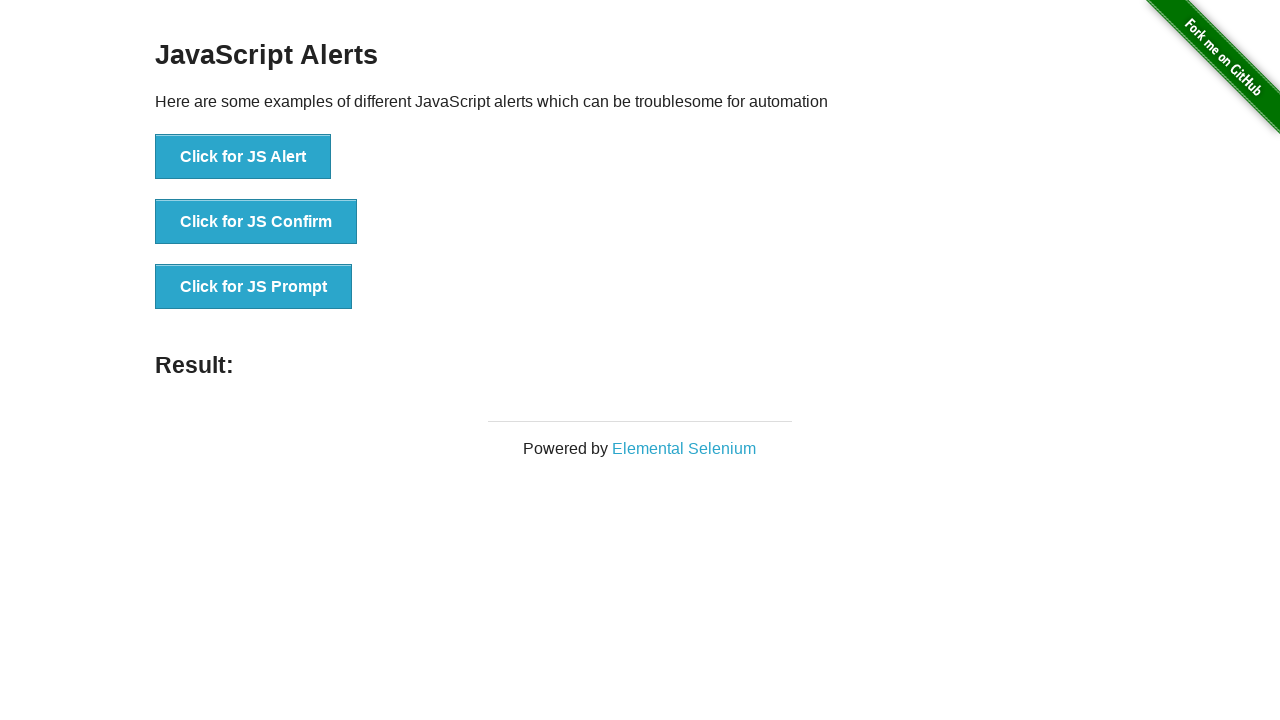

Clicked the first button to trigger JavaScript alert at (243, 157) on ul > li:nth-child(1) > button
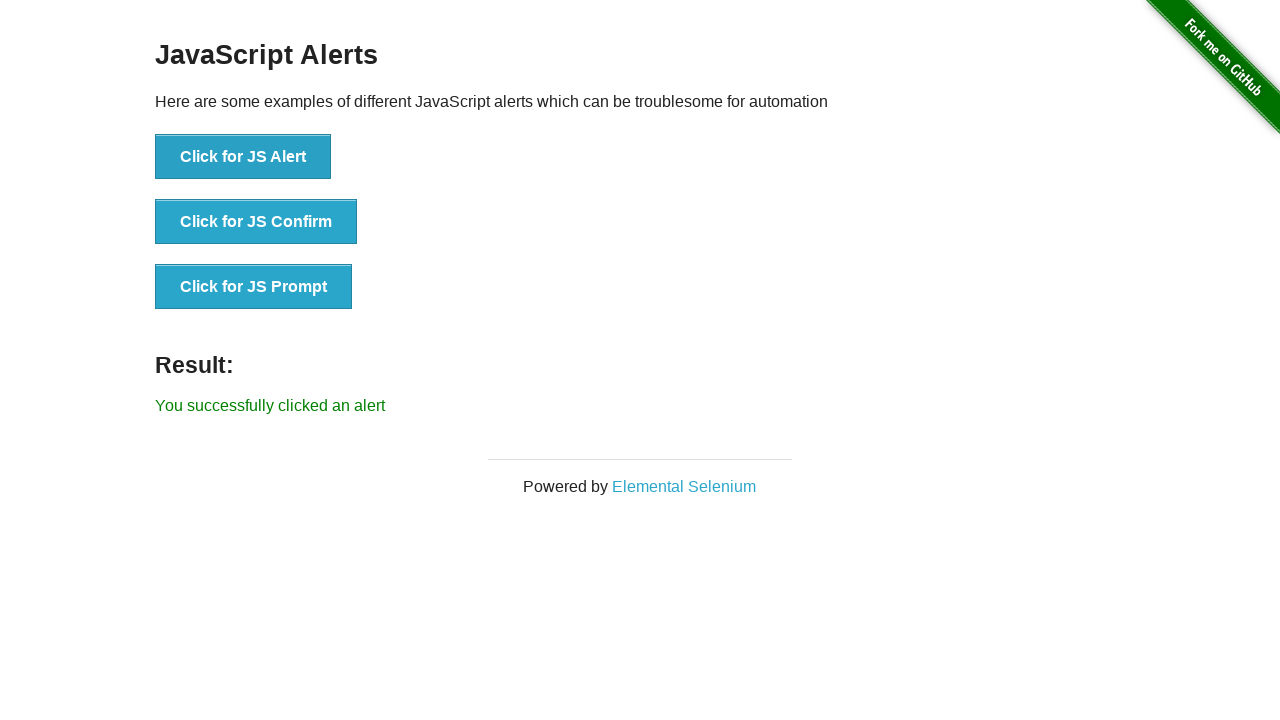

Set up dialog handler to accept alerts
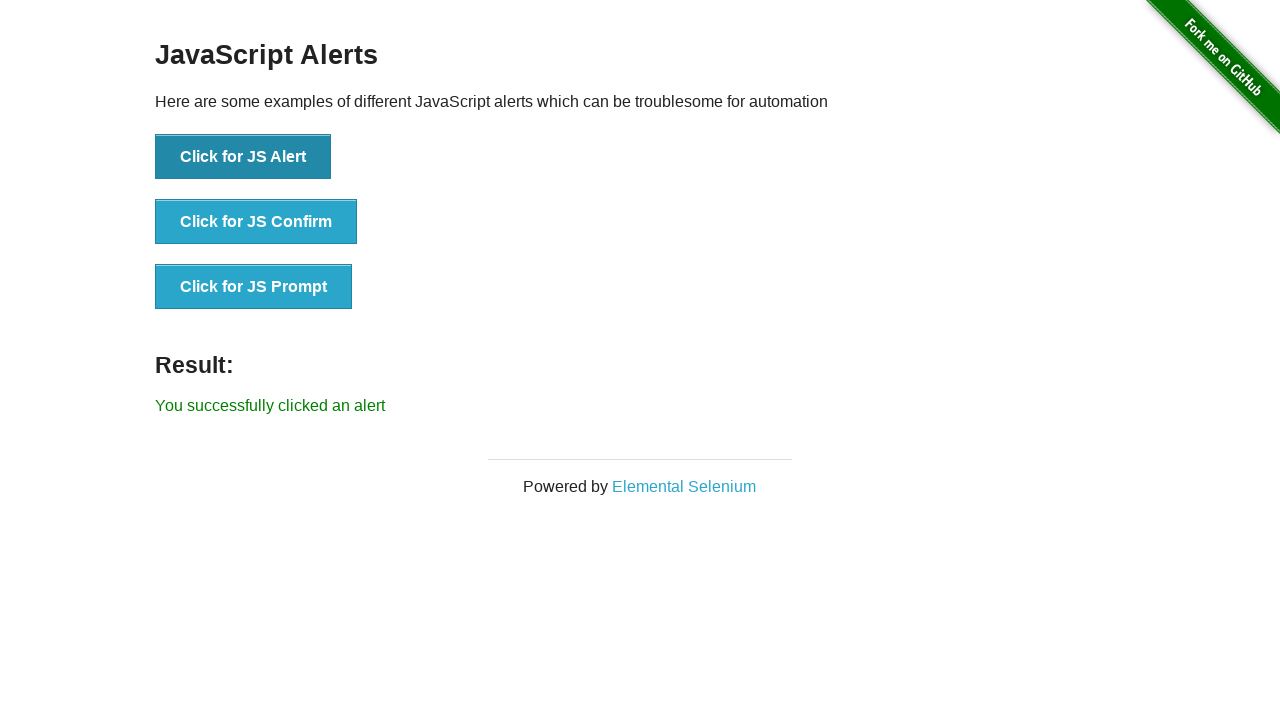

Clicked the first button again to trigger alert with handler in place at (243, 157) on ul > li:nth-child(1) > button
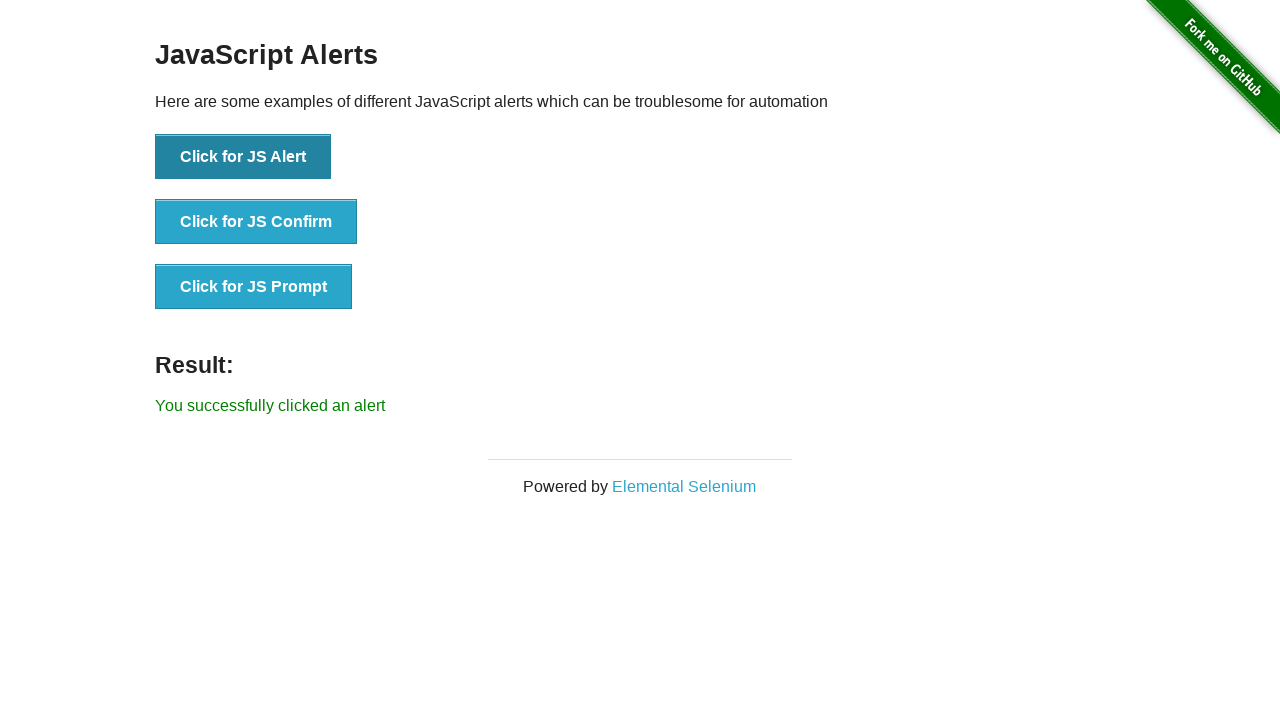

Waited for result message to appear
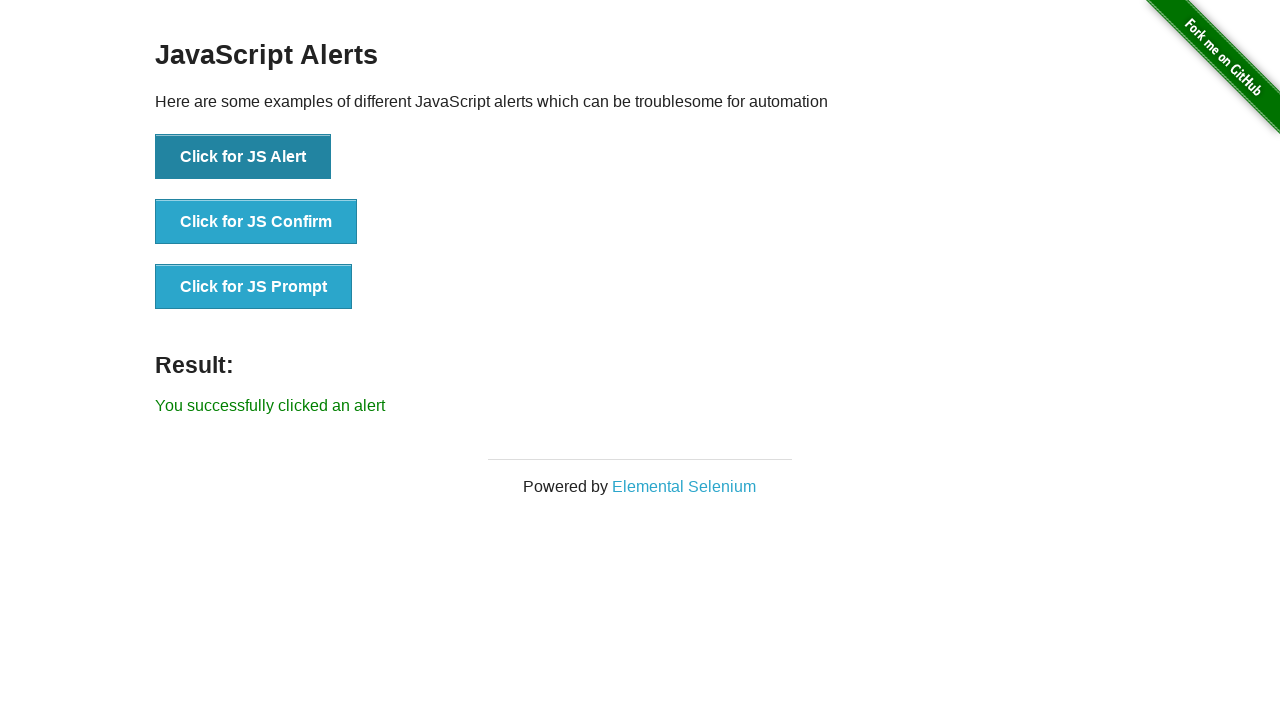

Retrieved result message text
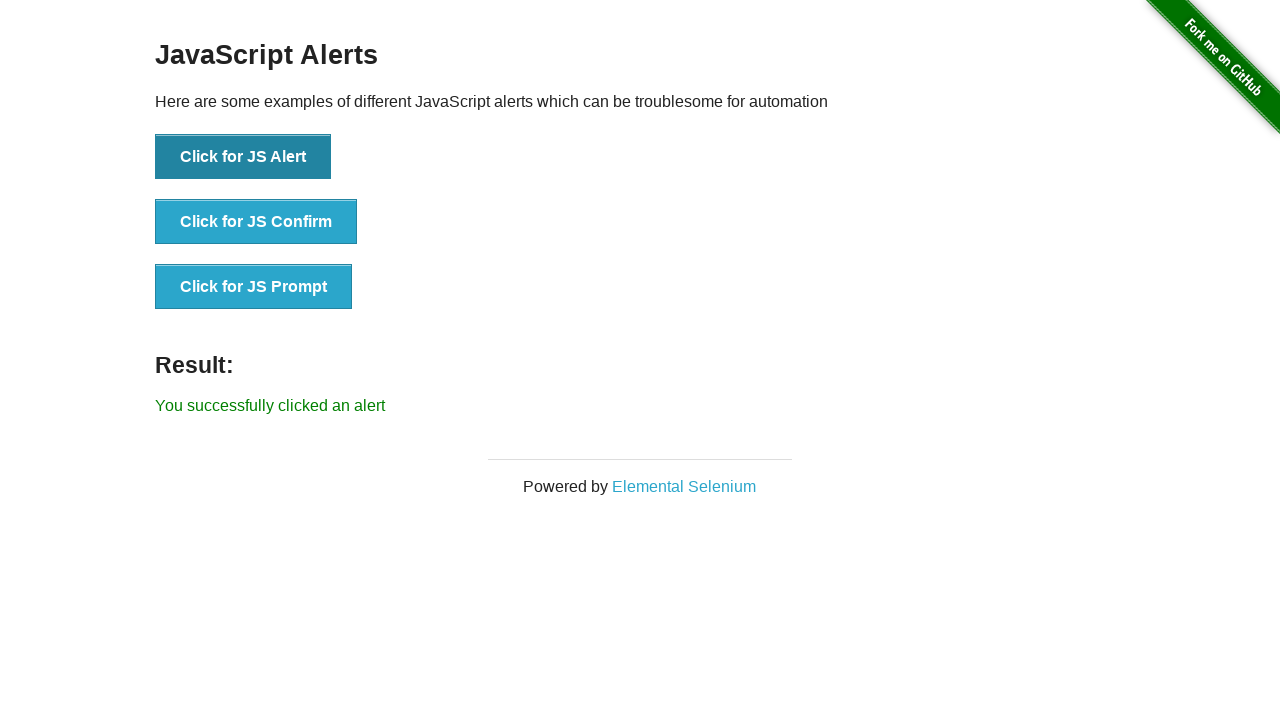

Verified result message displays 'You successfully clicked an alert'
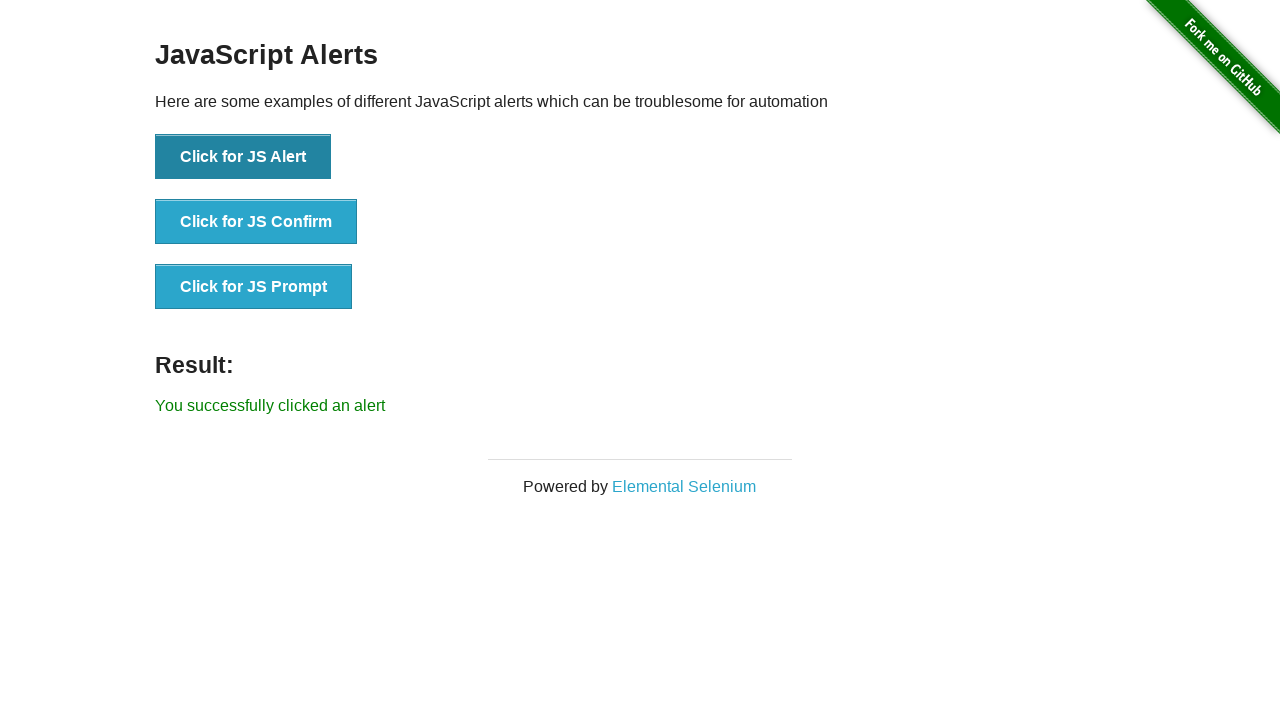

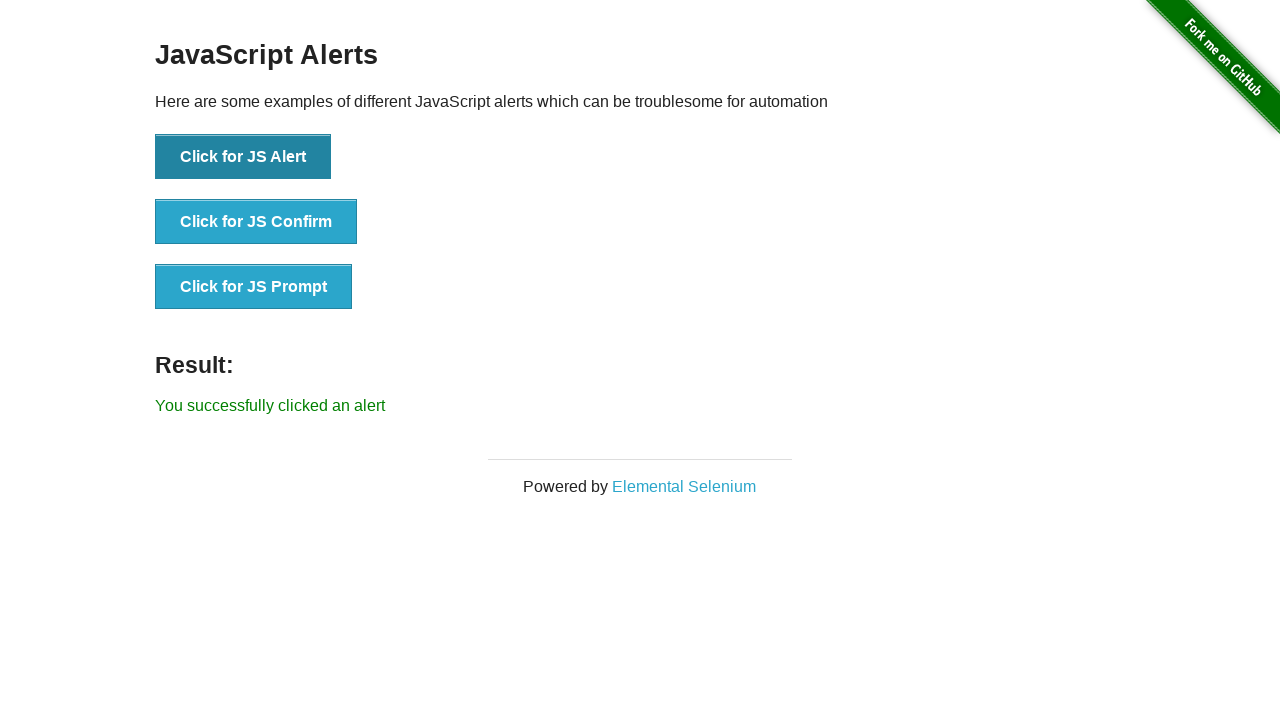